Tests dropdown and checkbox interactions on a travel booking form, including selecting senior citizen discount and updating passenger count

Starting URL: https://rahulshettyacademy.com/dropdownsPractise/

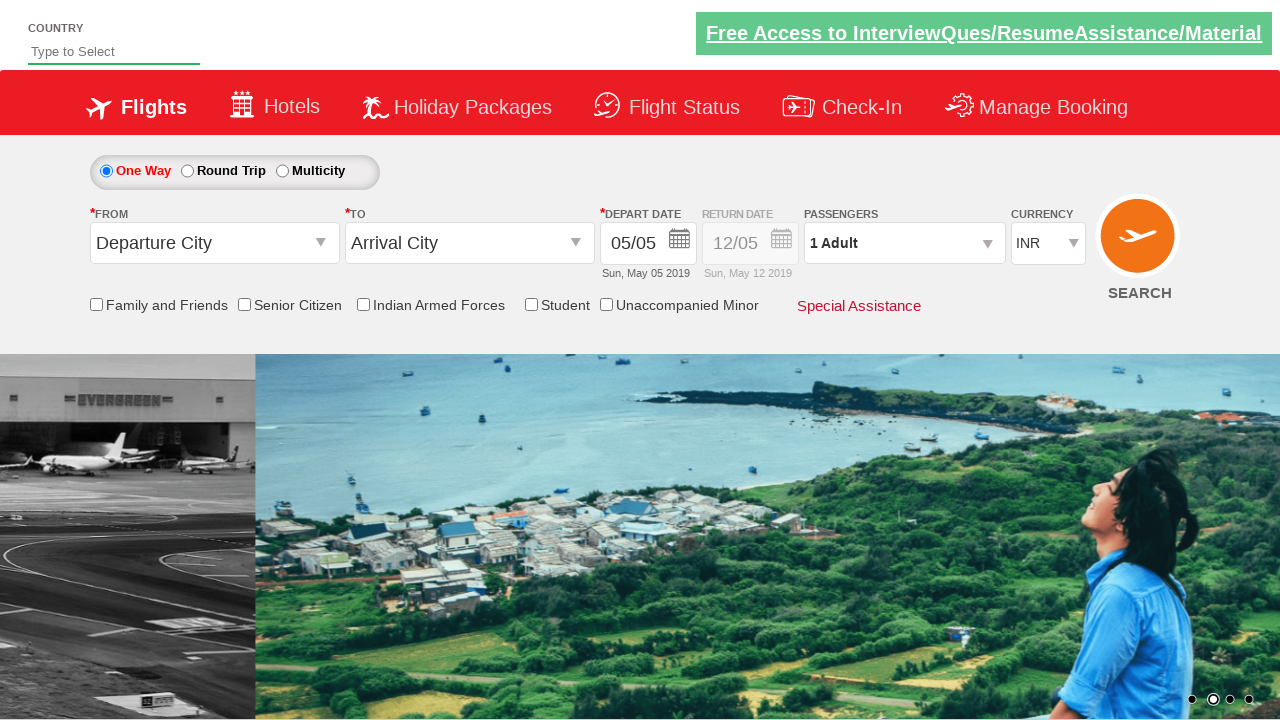

Verified senior citizen discount checkbox is not selected initially
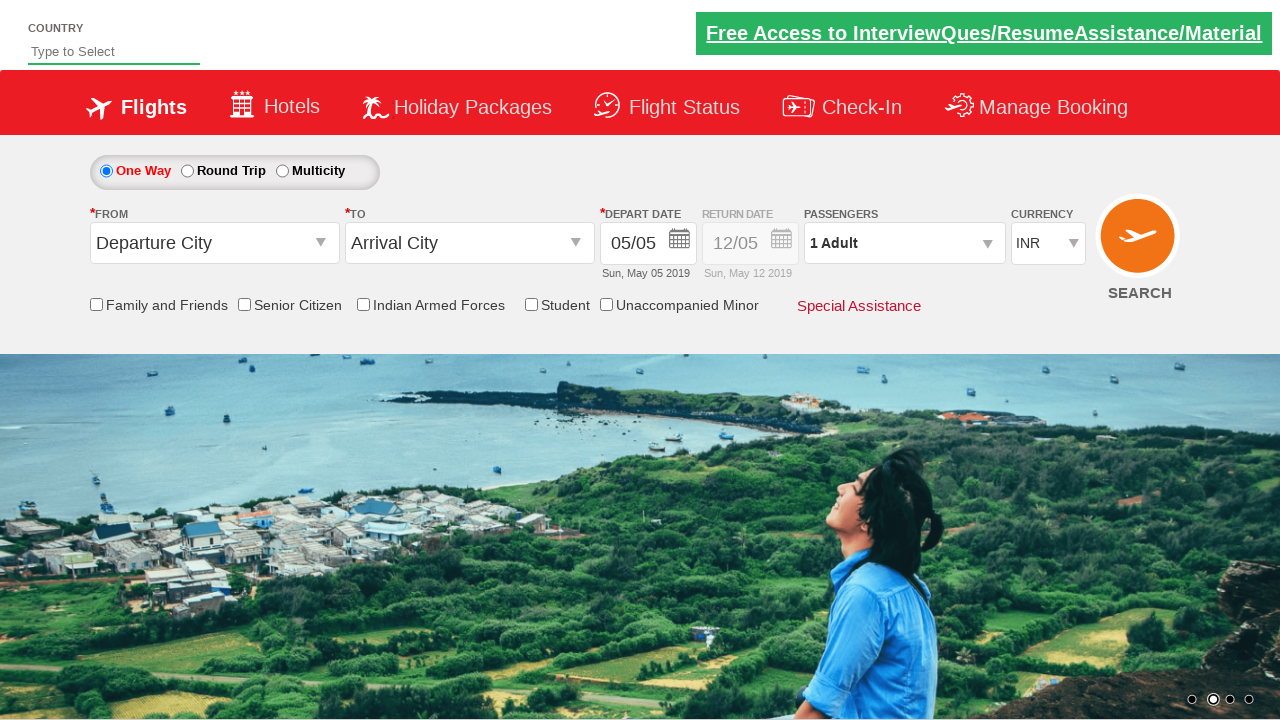

Clicked senior citizen discount checkbox at (244, 304) on input[id*='SeniorCitizenDiscount']
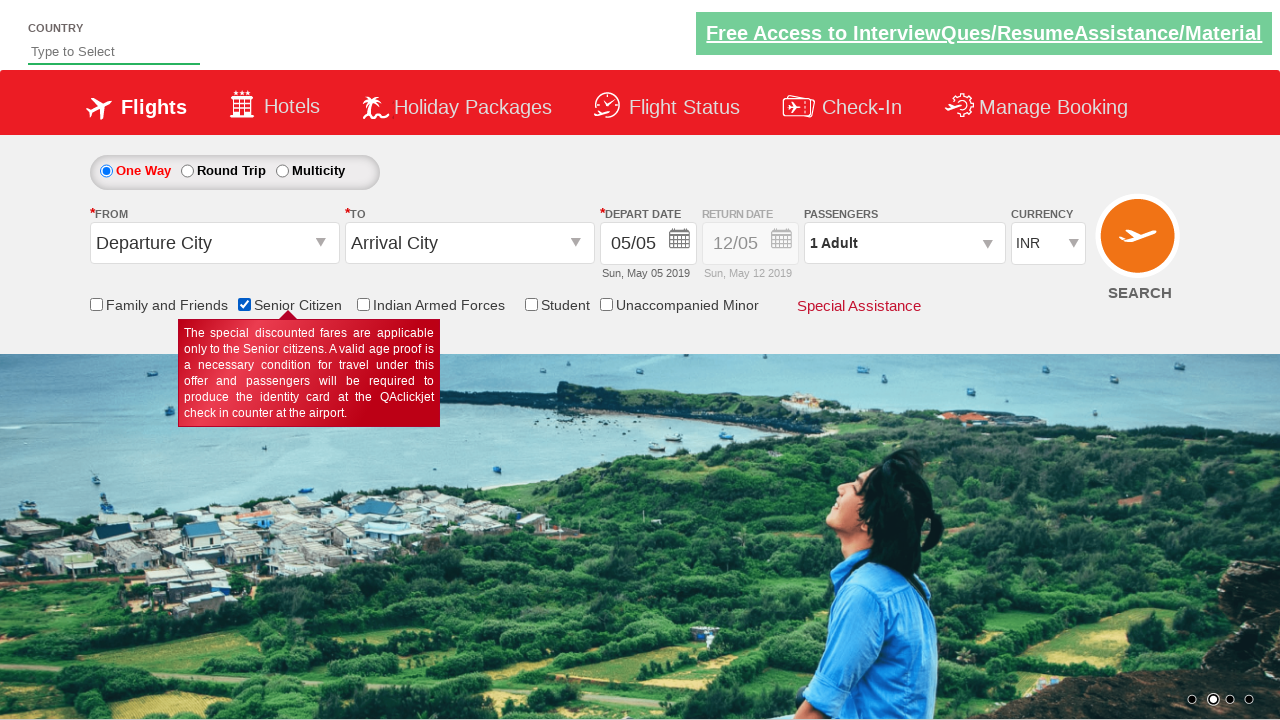

Verified senior citizen discount checkbox is now selected
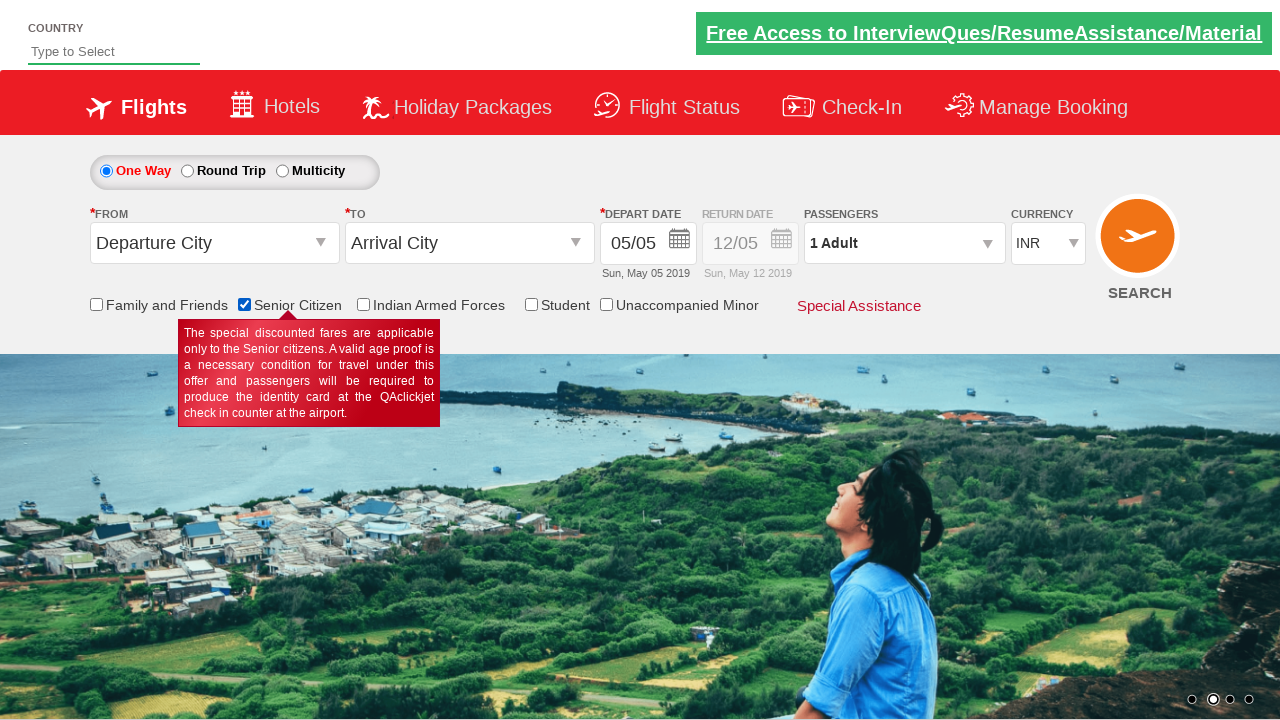

Counted 6 checkboxes on the page
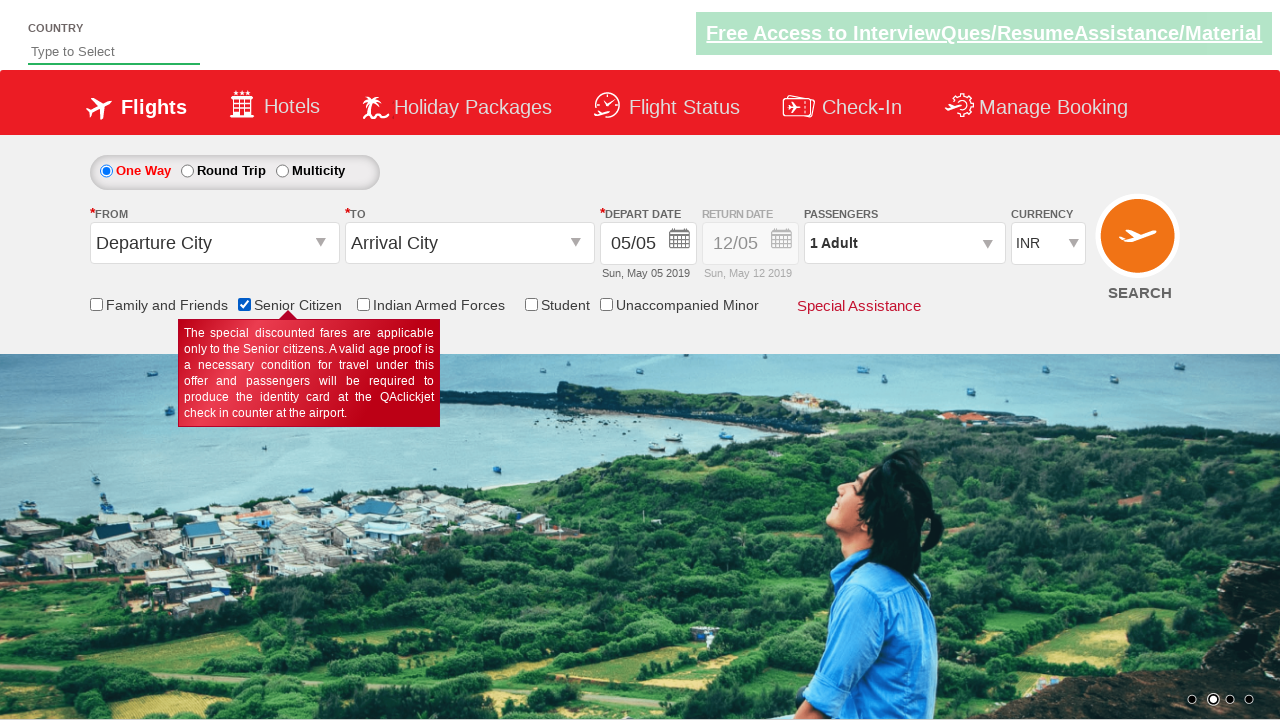

Clicked passenger info dropdown at (904, 243) on #divpaxinfo
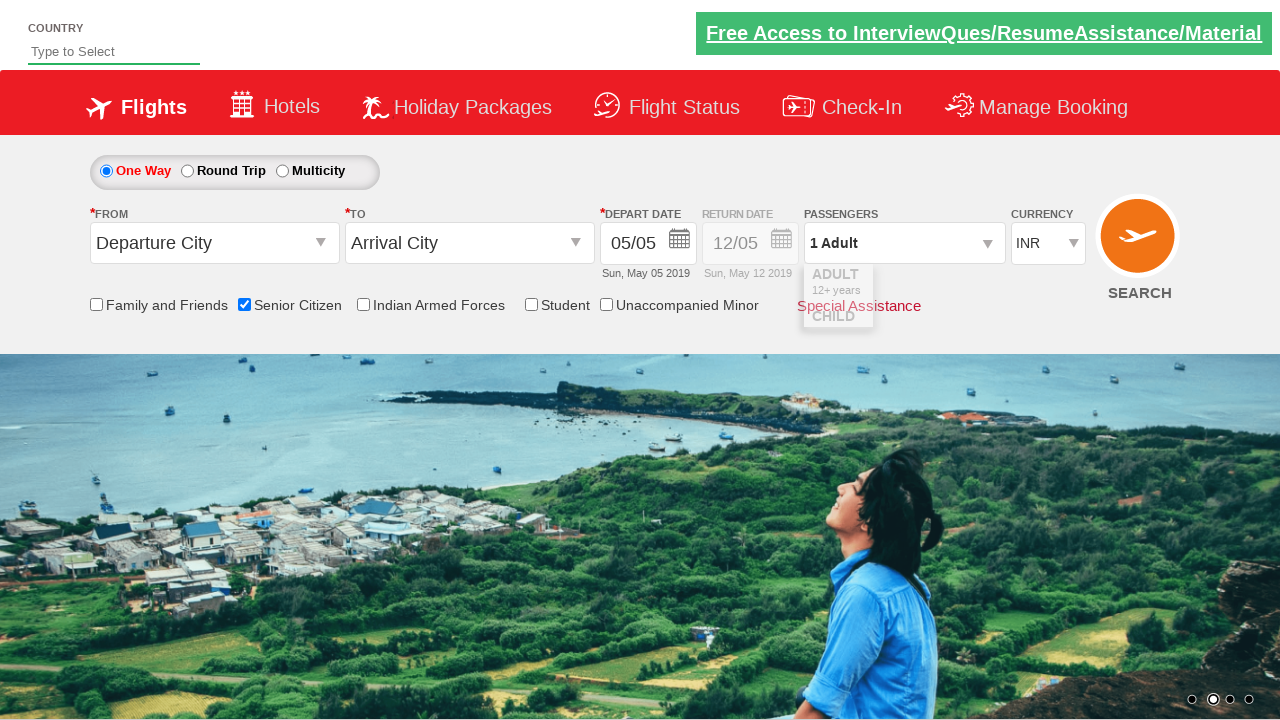

Waited for dropdown to open
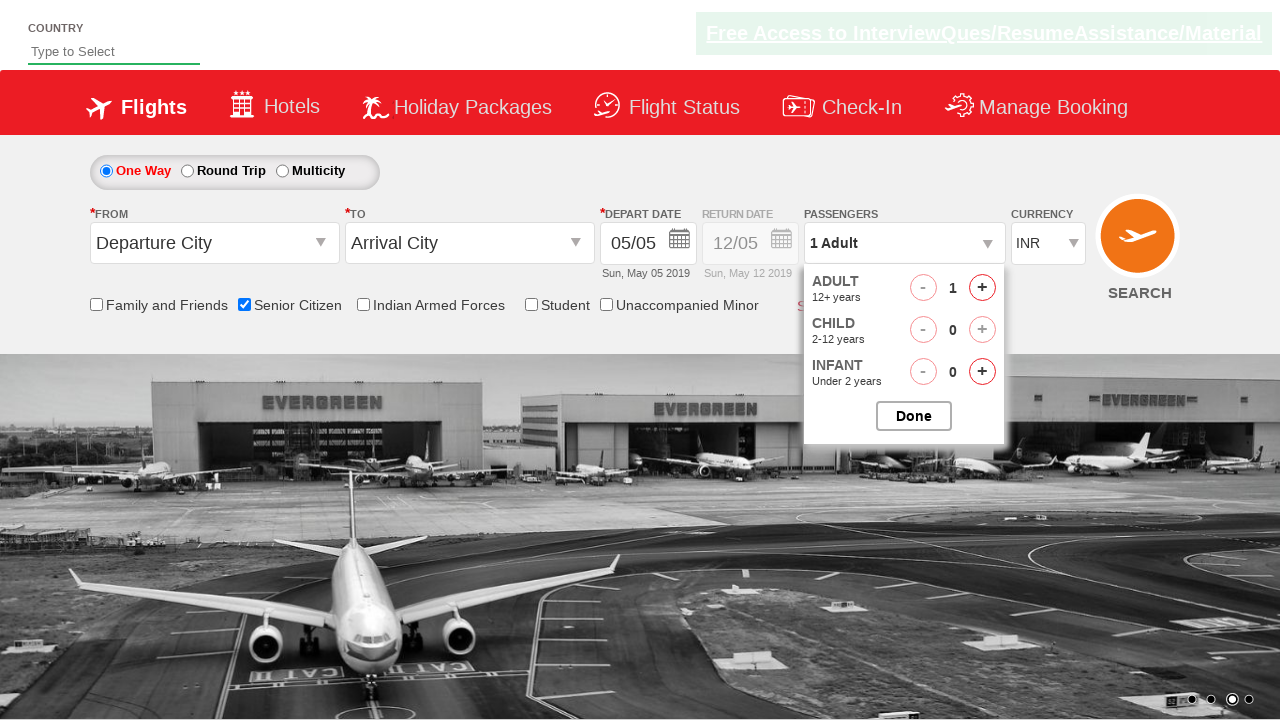

Retrieved current passenger info text
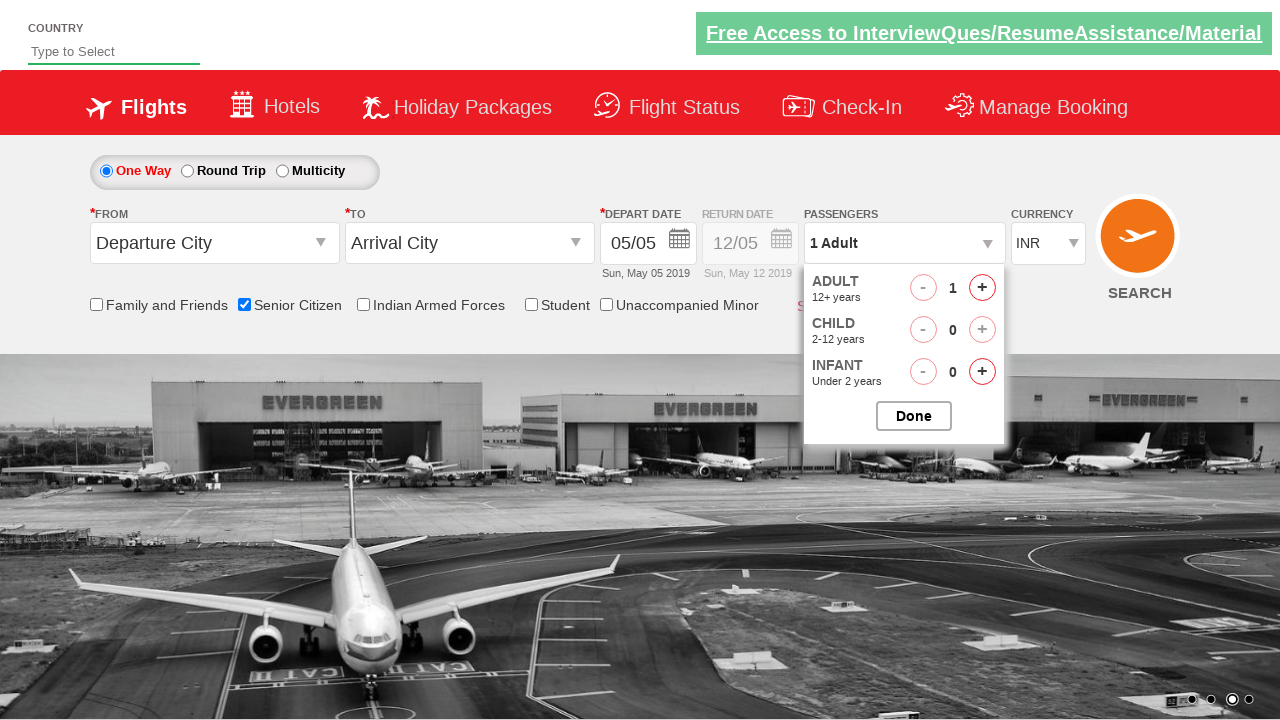

Clicked 'Add Adult' button (iteration 1 of 3) at (982, 288) on #hrefIncAdt
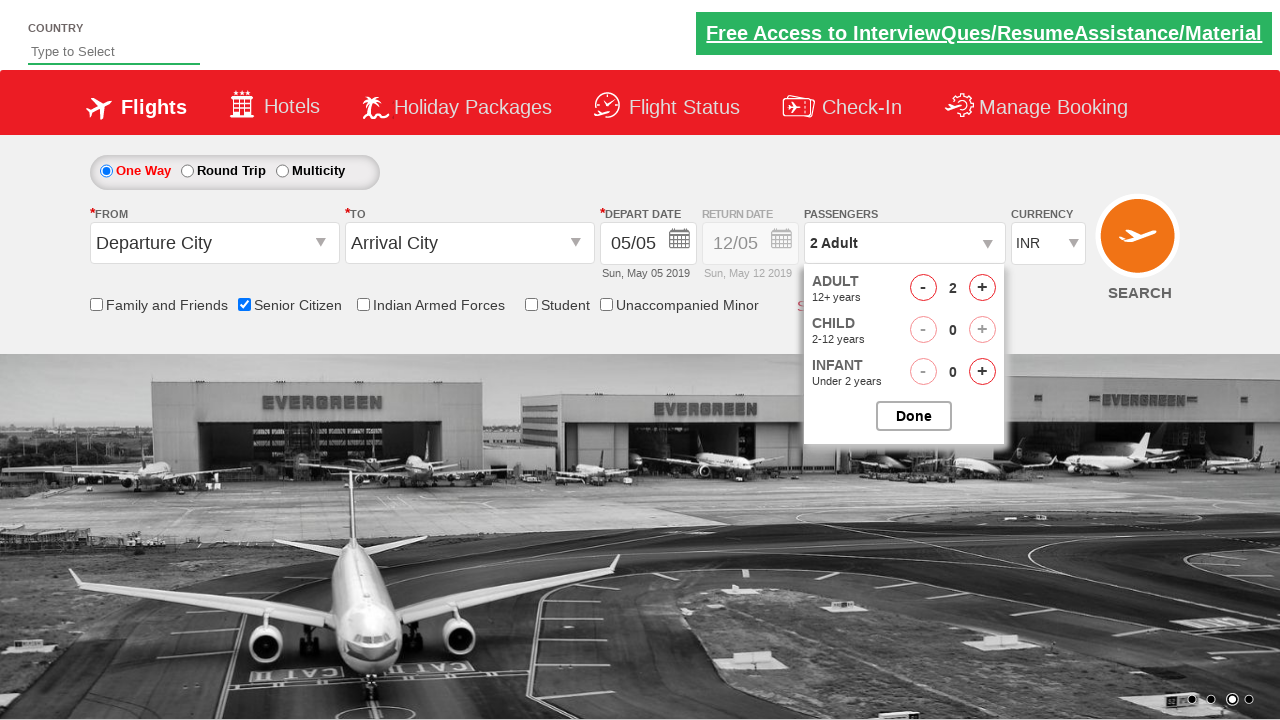

Clicked 'Add Adult' button (iteration 2 of 3) at (982, 288) on #hrefIncAdt
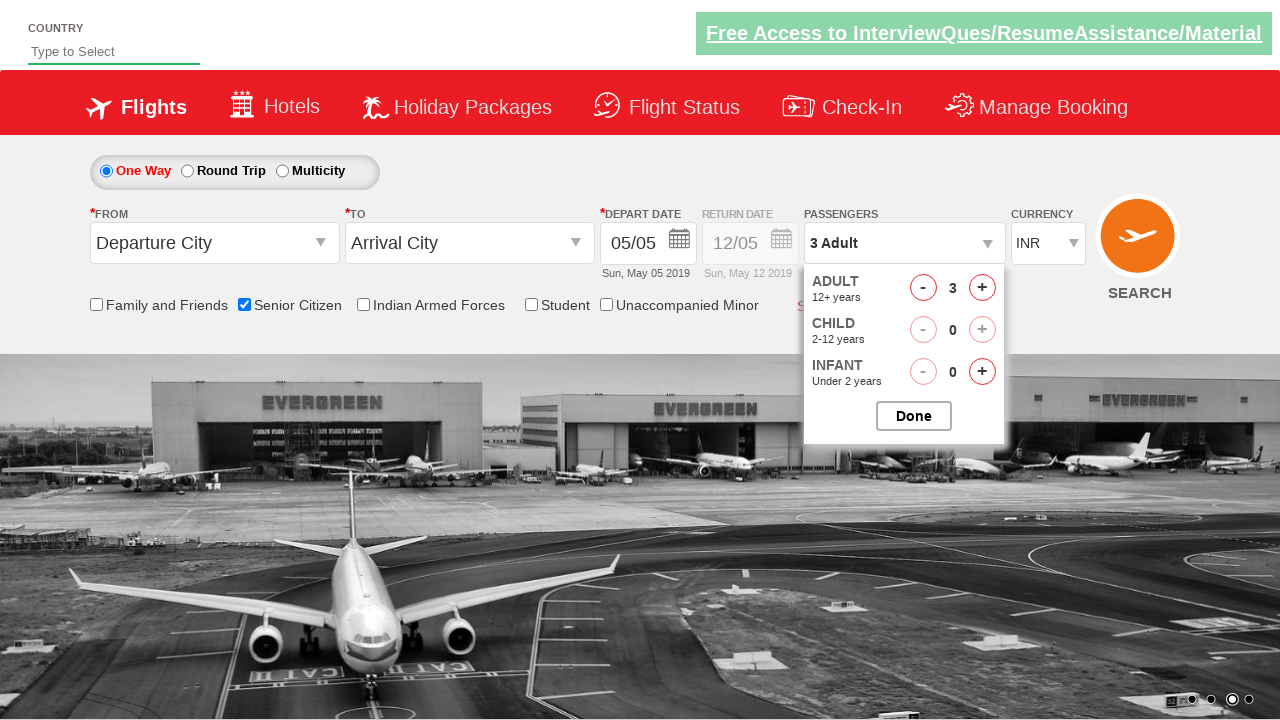

Clicked 'Add Adult' button (iteration 3 of 3) at (982, 288) on #hrefIncAdt
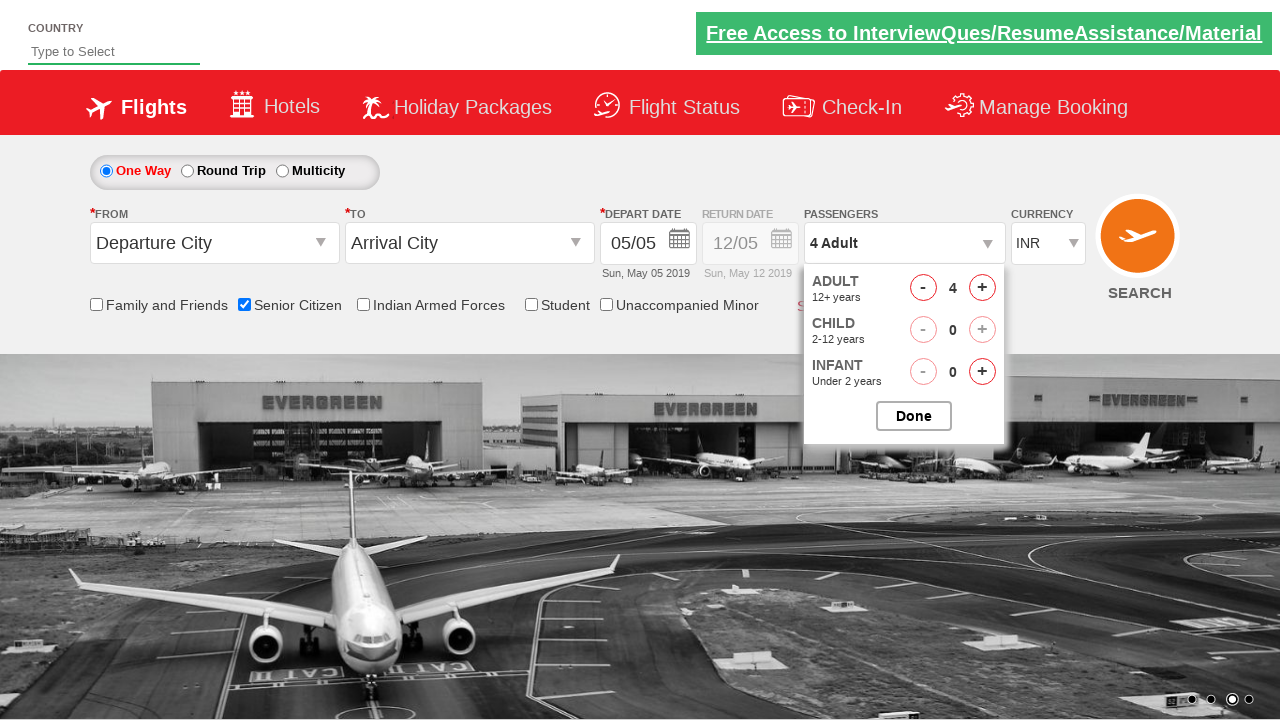

Closed passenger selection dropdown at (914, 416) on #btnclosepaxoption
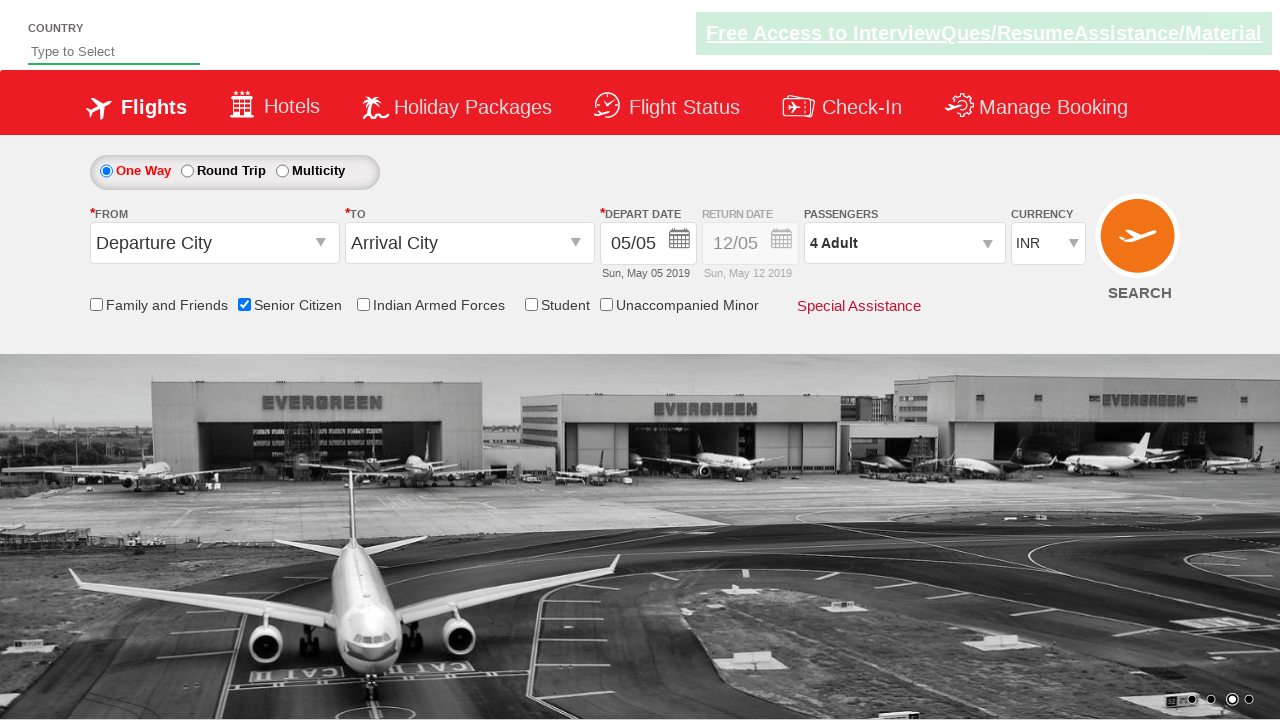

Retrieved updated passenger info text
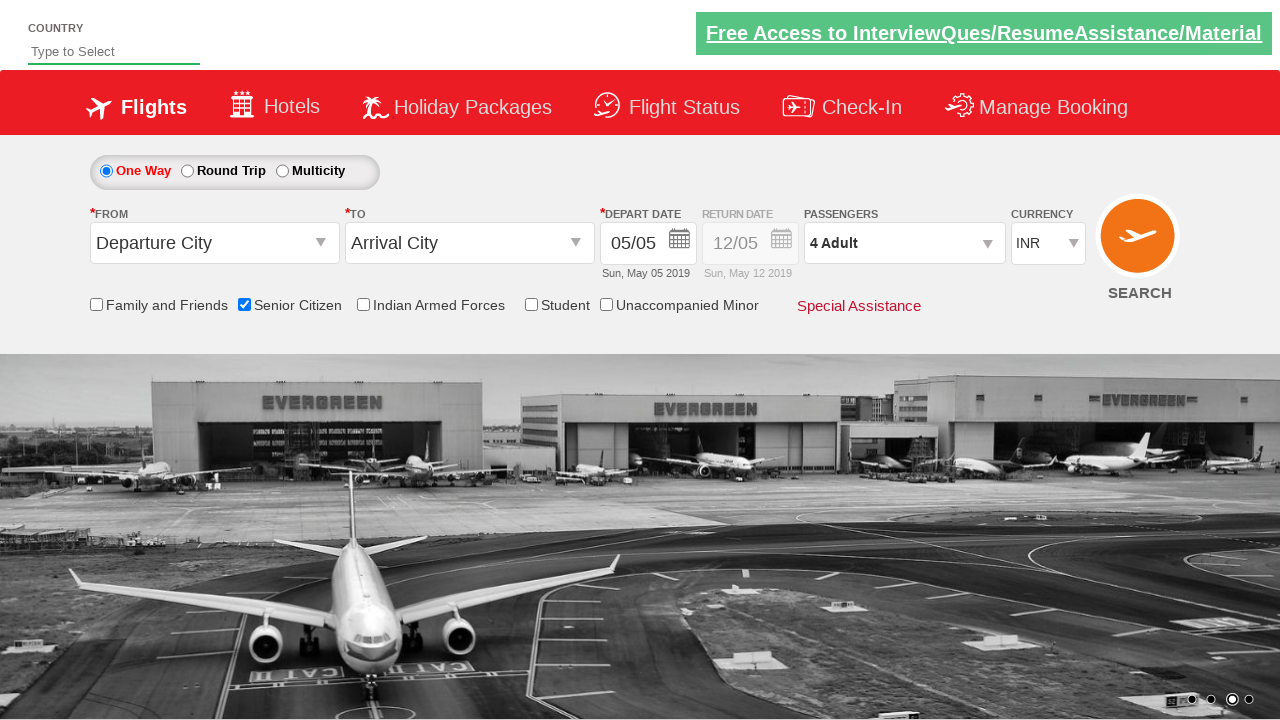

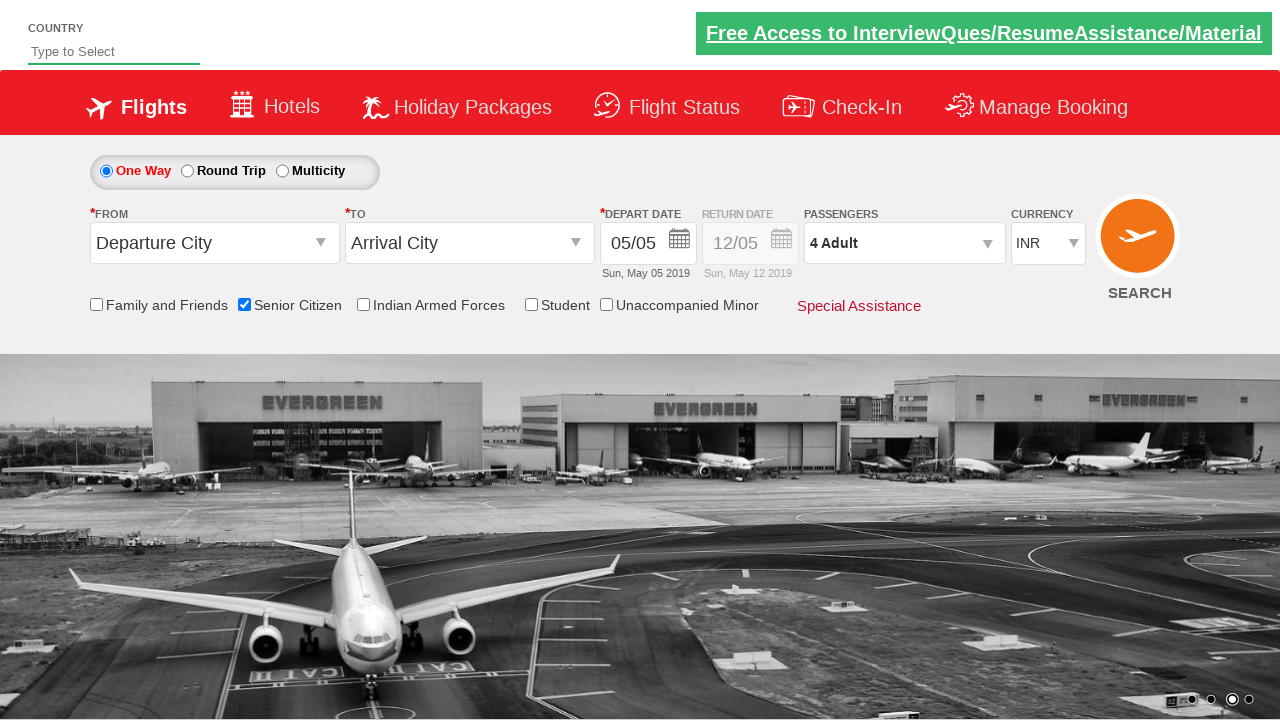